Searches for "stainless work table" on WebstaurantStore, then iterates through all paginated results to verify each product title contains the word "Table".

Starting URL: https://www.webstaurantstore.com

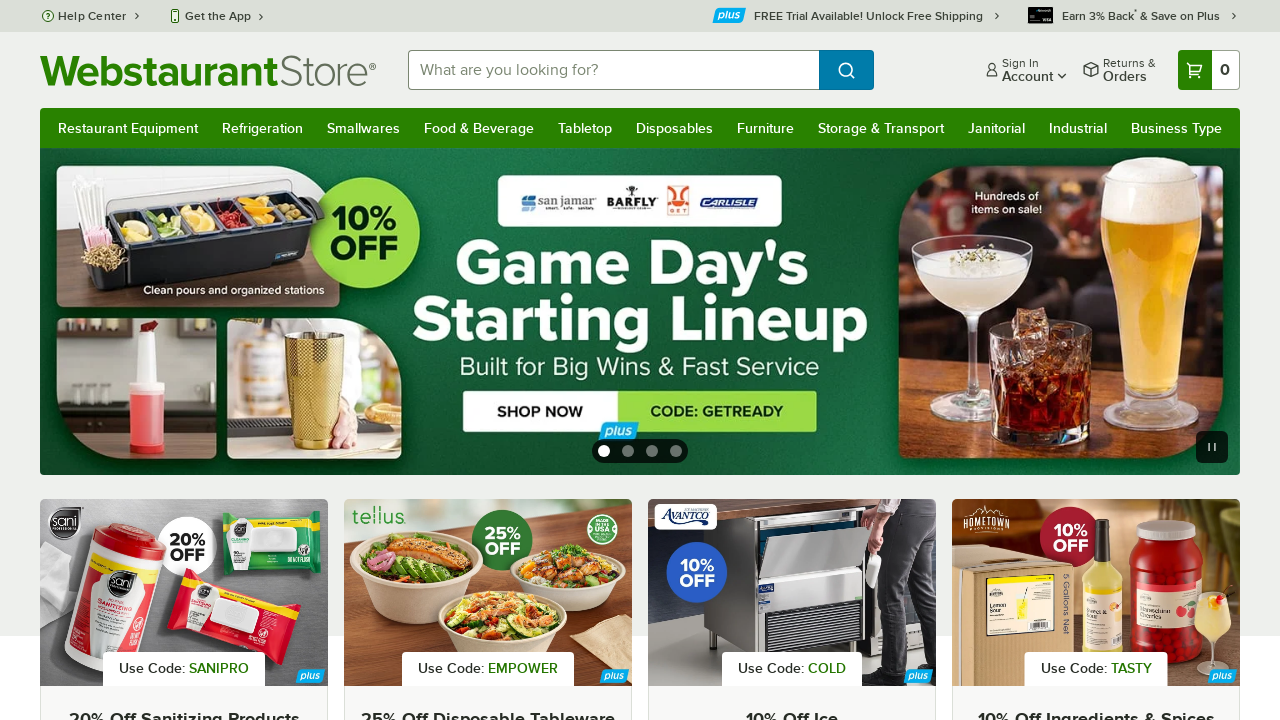

Filled search box with 'stainless work table' on input#searchval
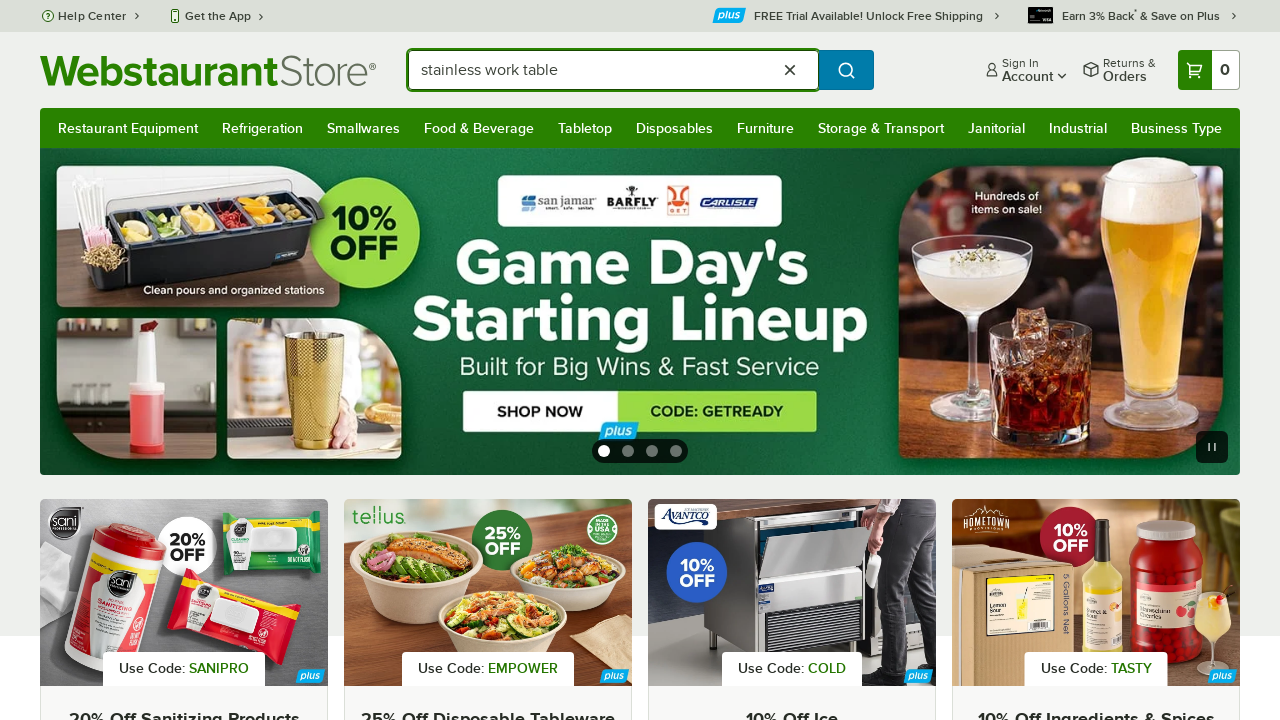

Clicked search button at (846, 70) on button[type='submit'][value='Search']
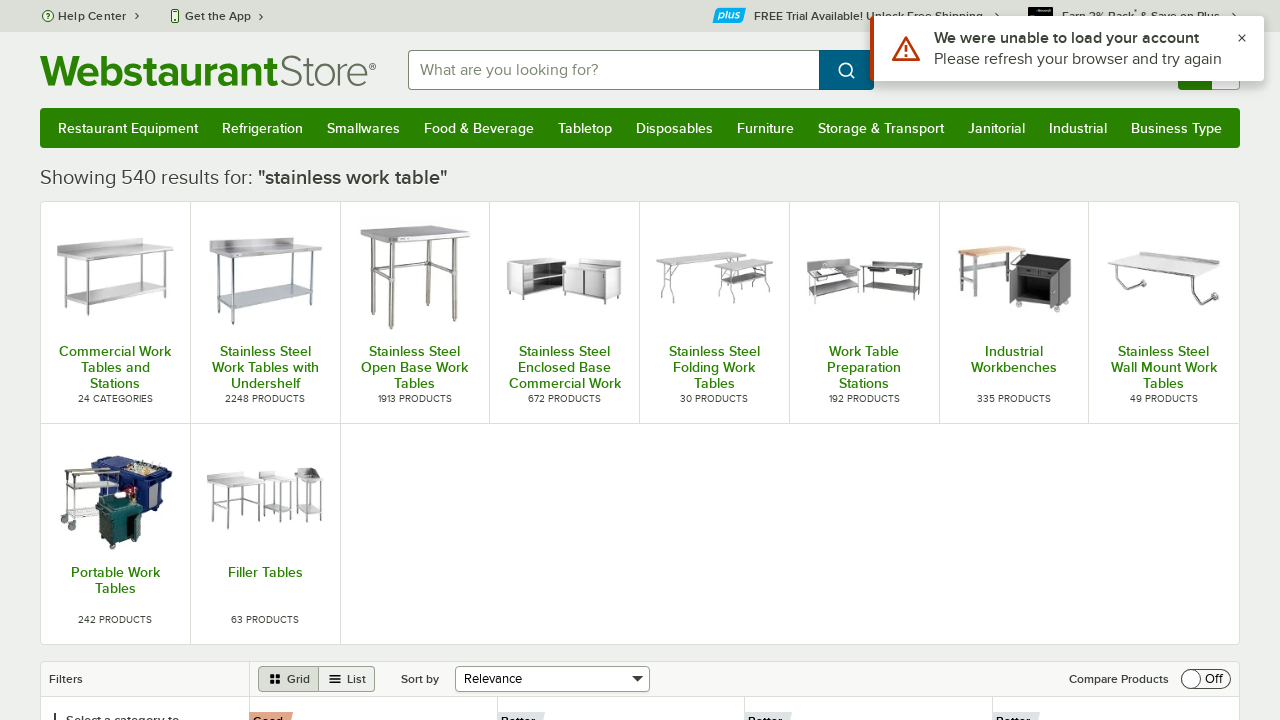

Search results loaded
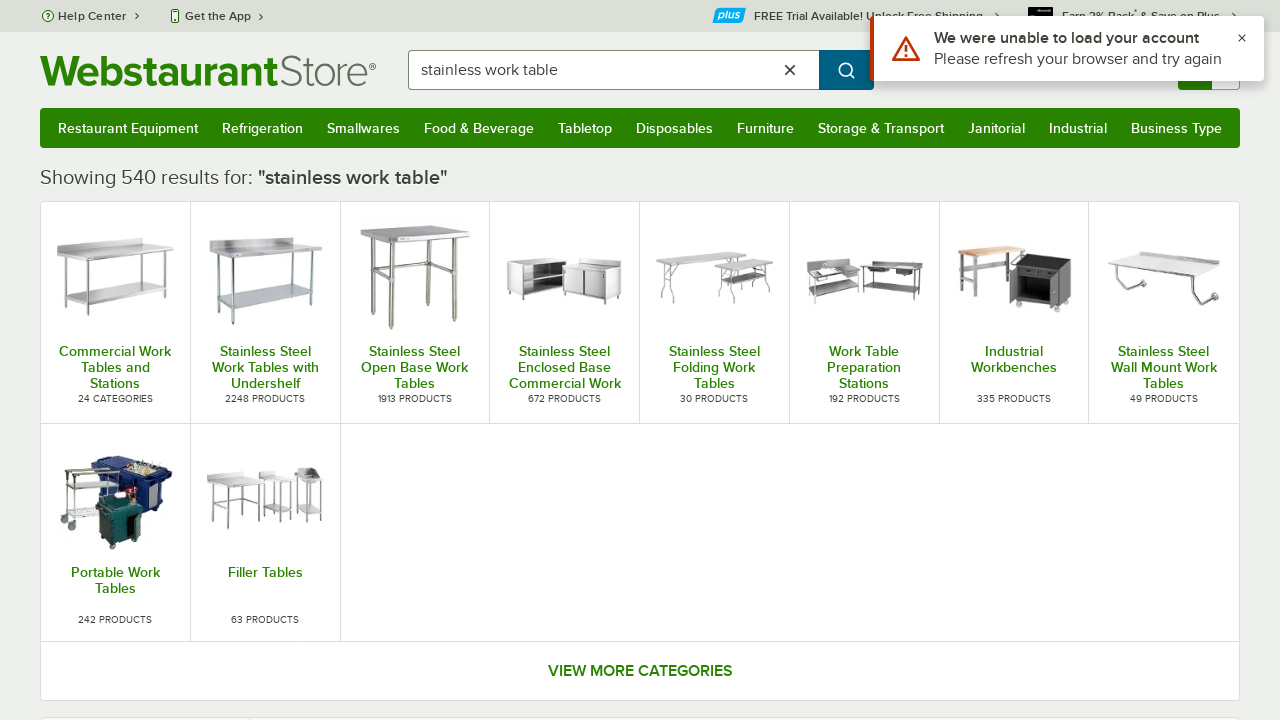

Determined total number of pages: 1
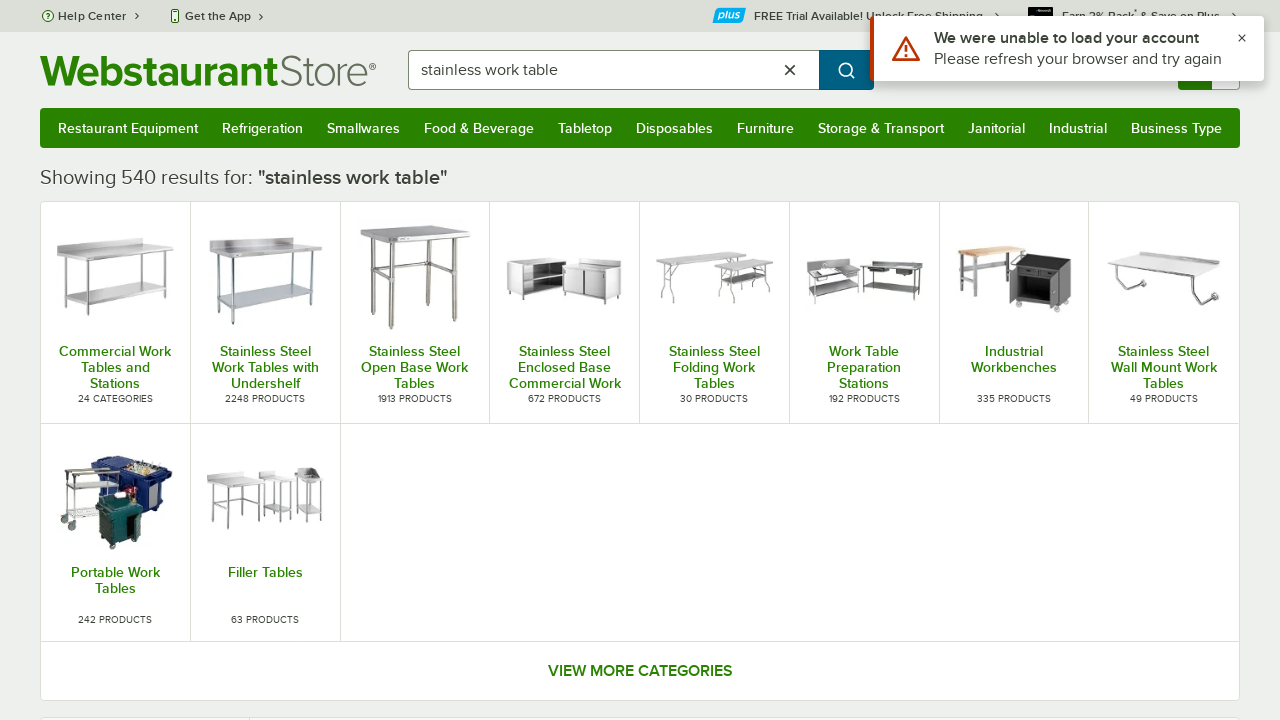

Retrieved 60 items from page 1
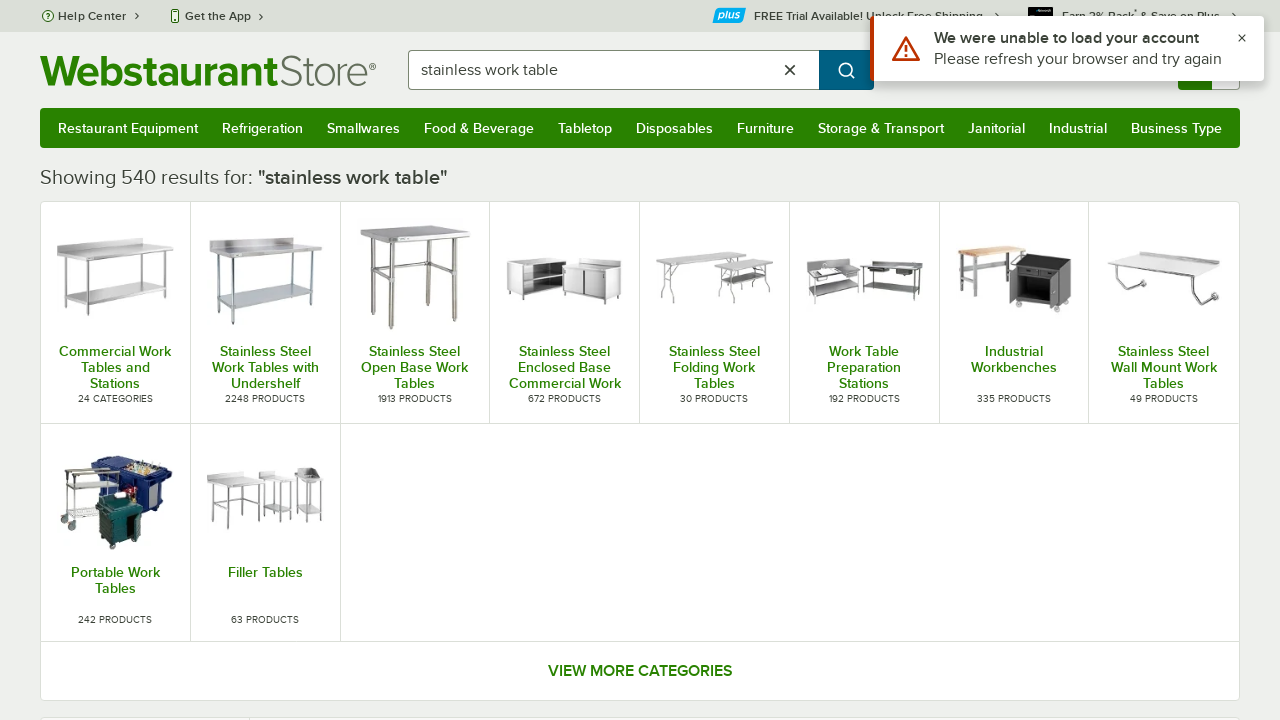

Verified all 60 items contain 'Table'
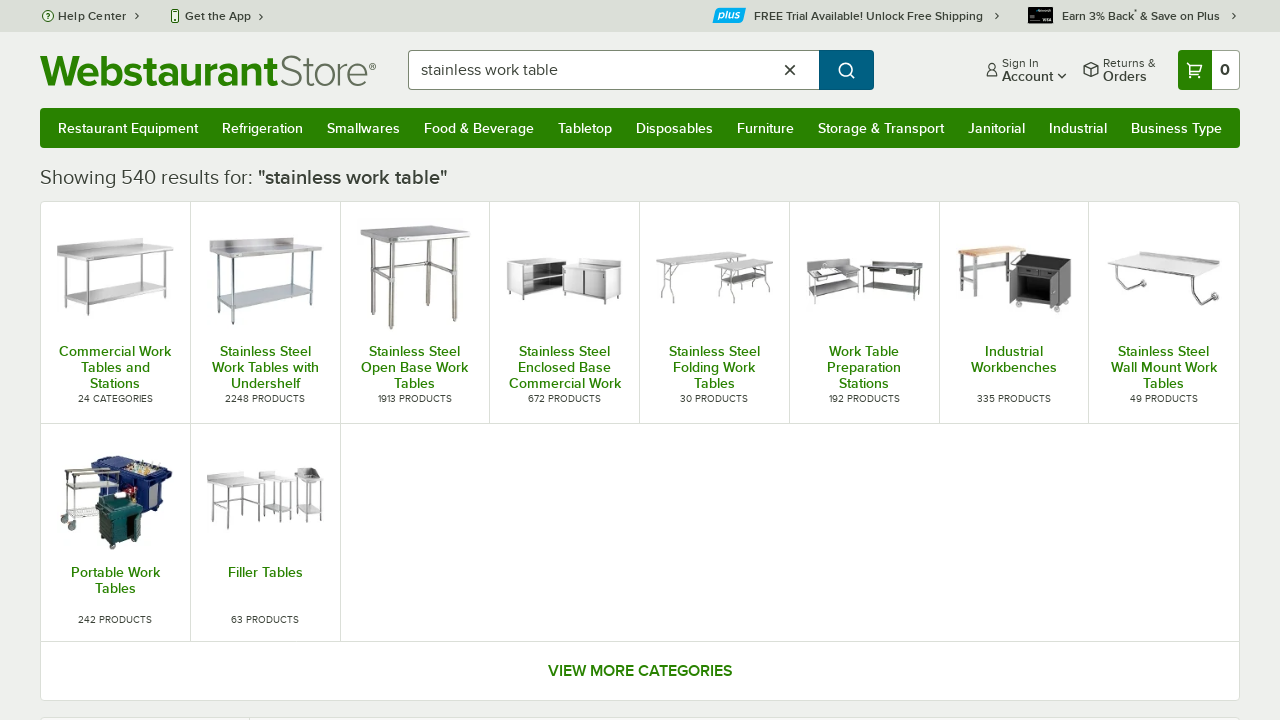

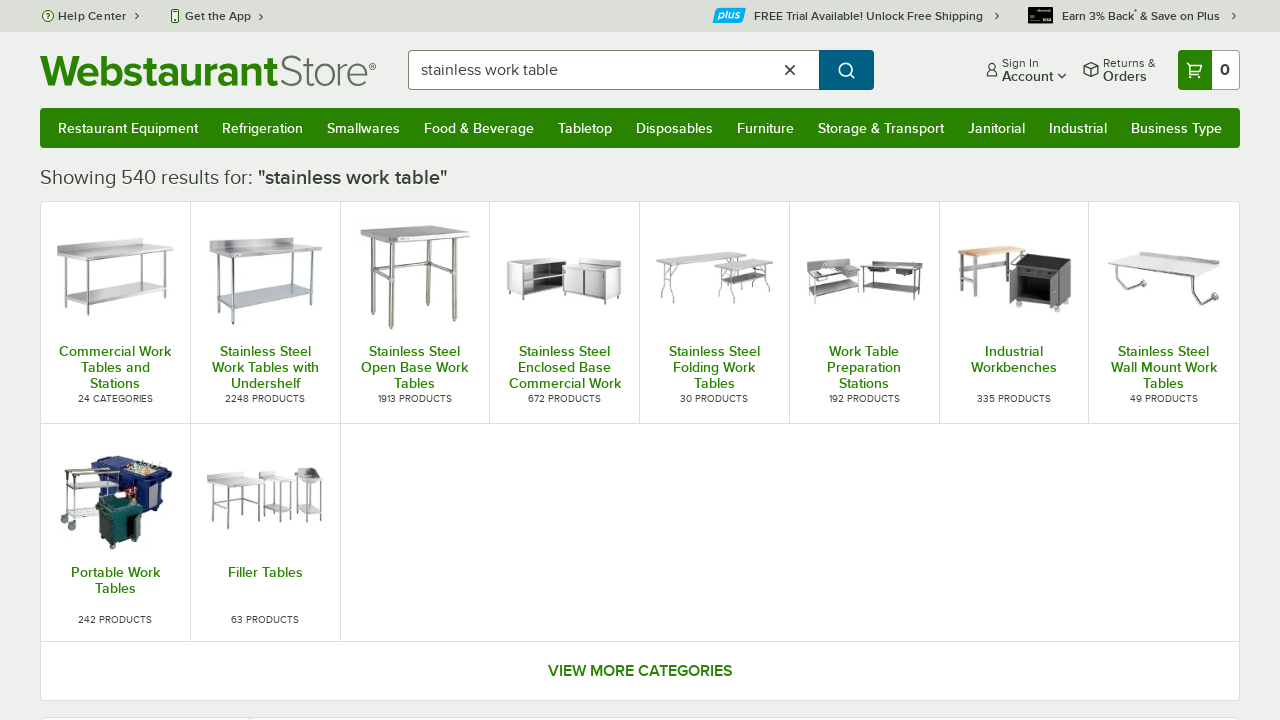